Tests navigation to Dynamic Controls page by clicking the link and navigating back

Starting URL: https://the-internet.herokuapp.com

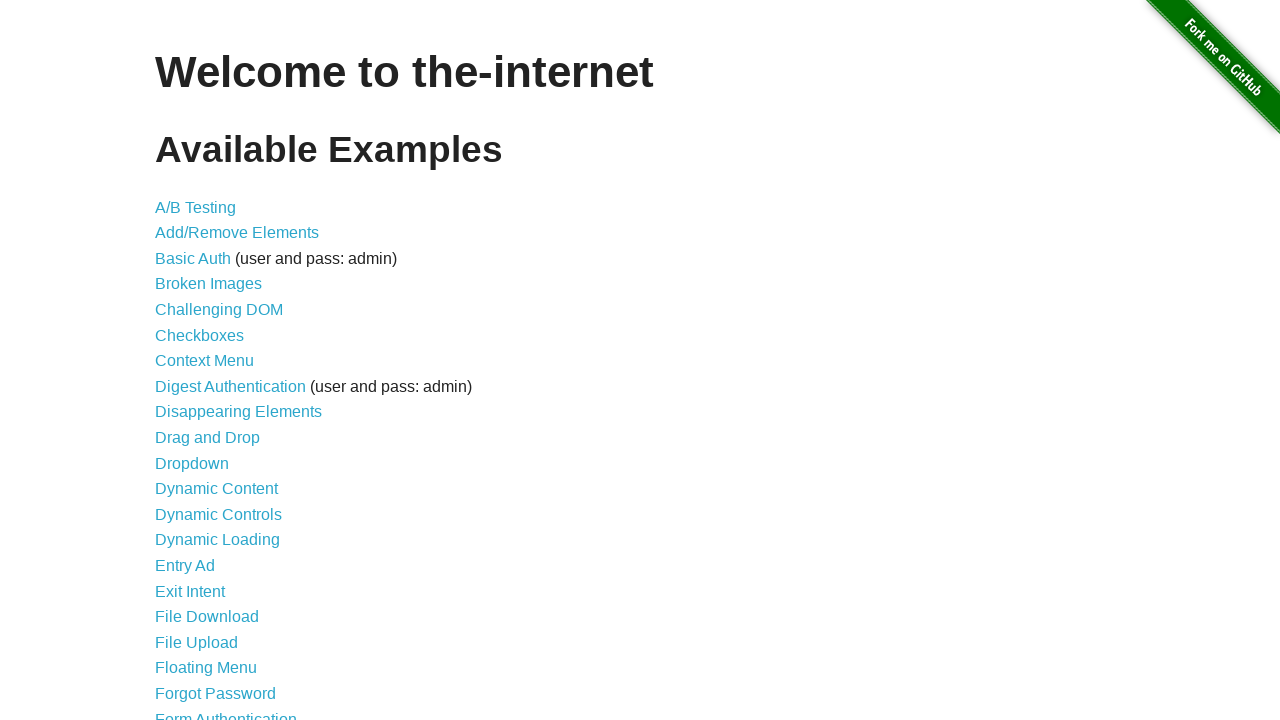

Clicked Dynamic Controls link at (218, 514) on xpath=//*[@id="content"]/ul/li[13]/a
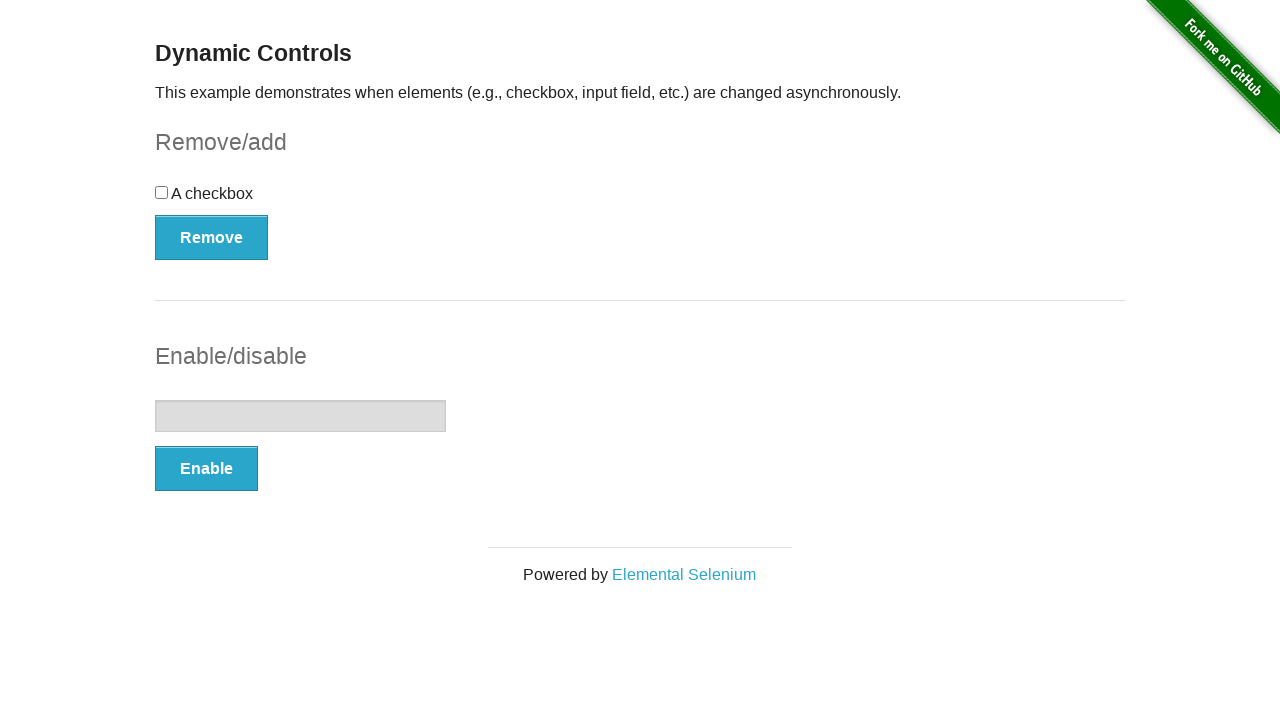

Navigated back to main page
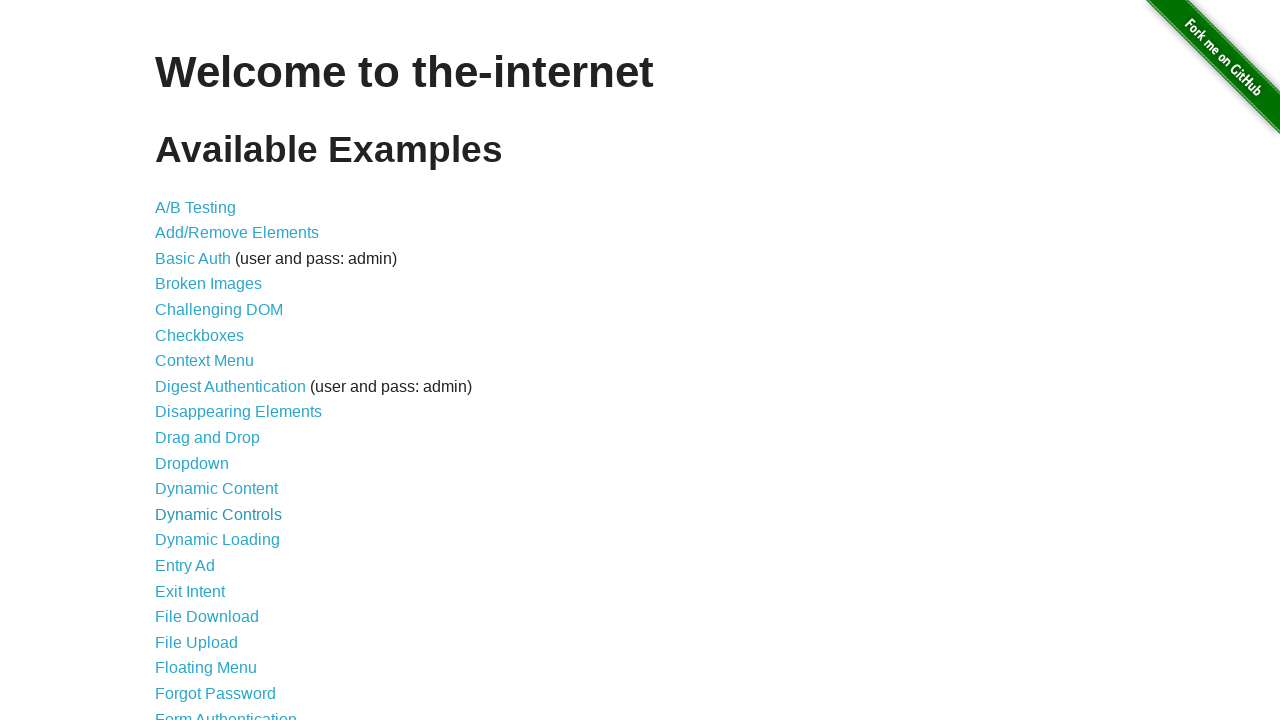

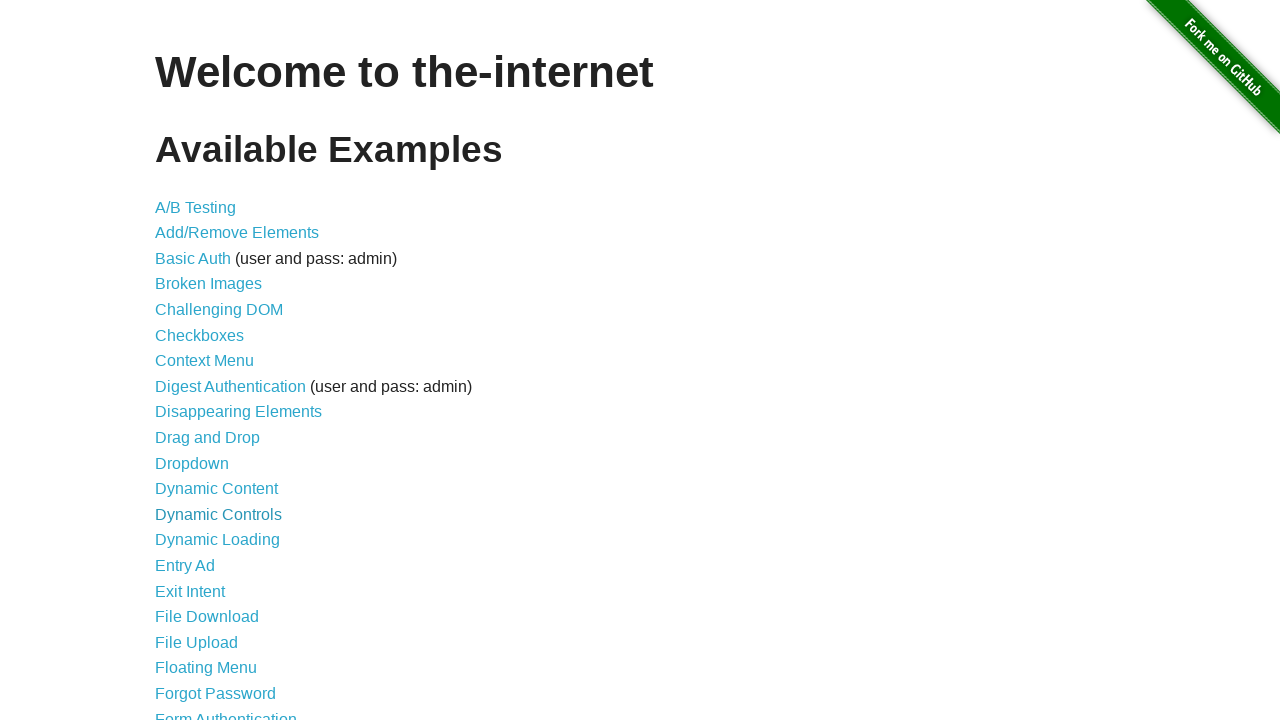